Scrolls down the page and counts the number of rows in a web table (duplicate test)

Starting URL: https://testautomationpractice.blogspot.com/

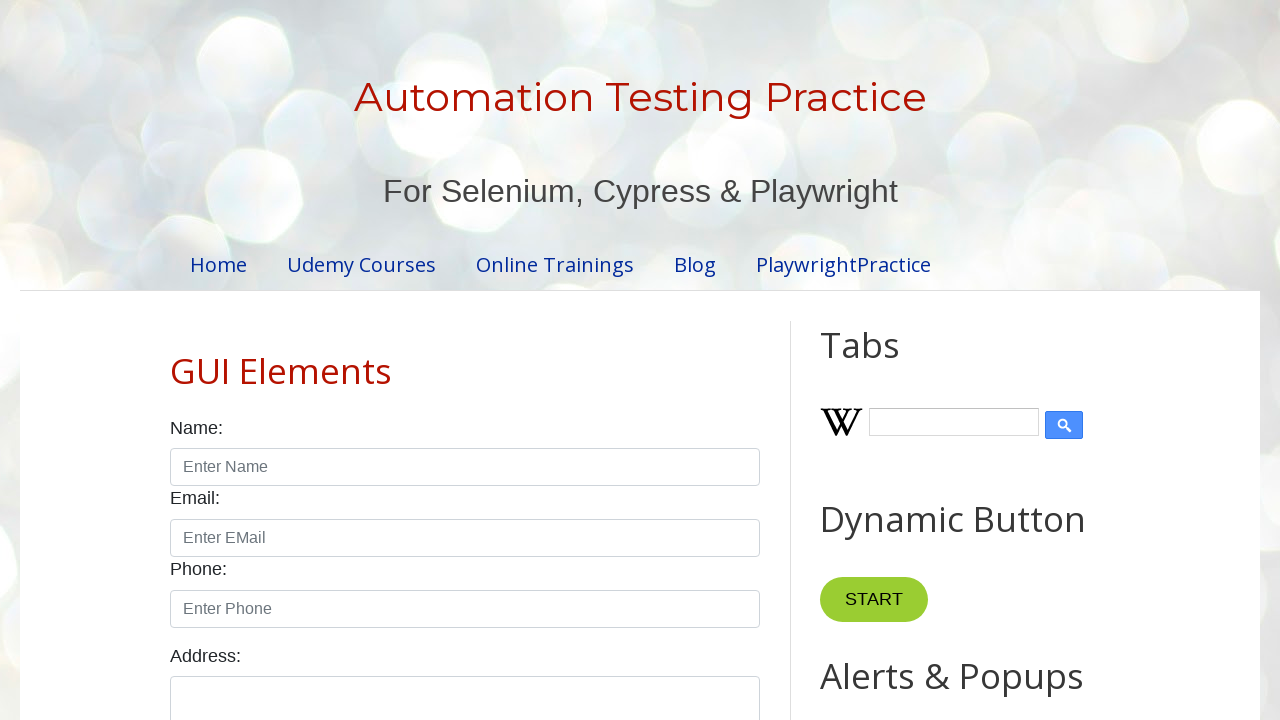

Scrolled down the page by 750 pixels
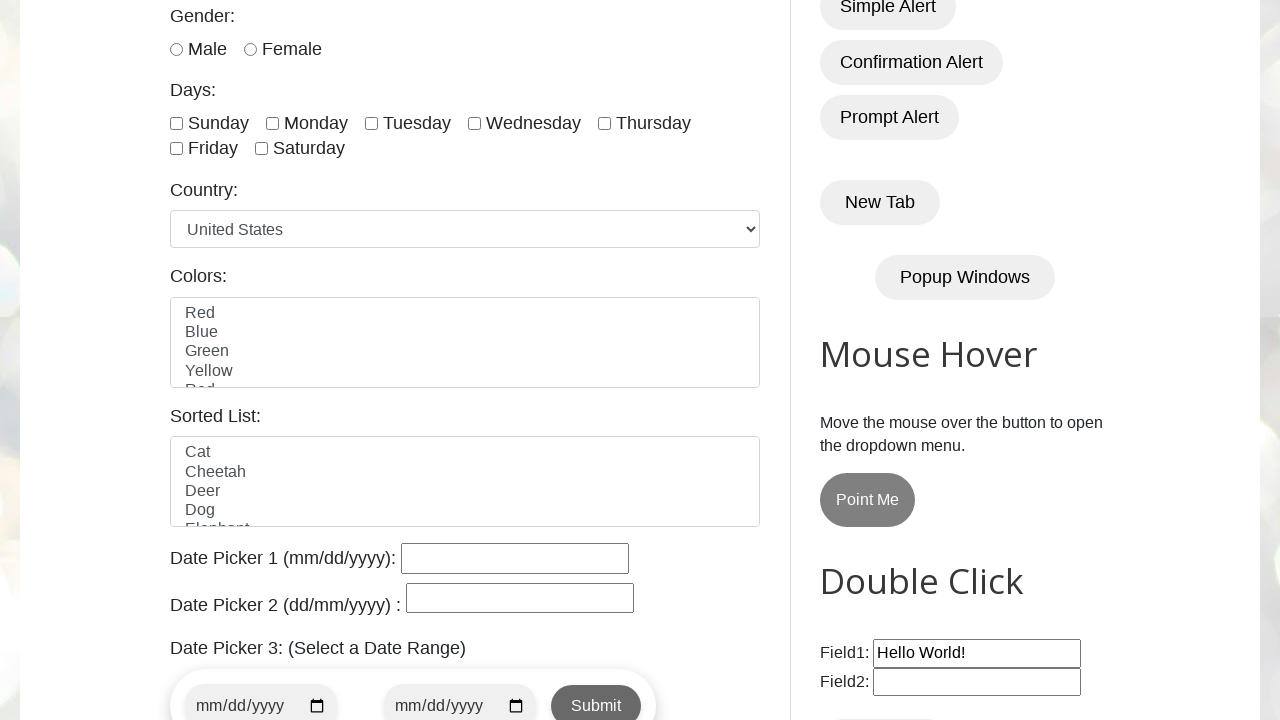

Located web table rows using XPath selector
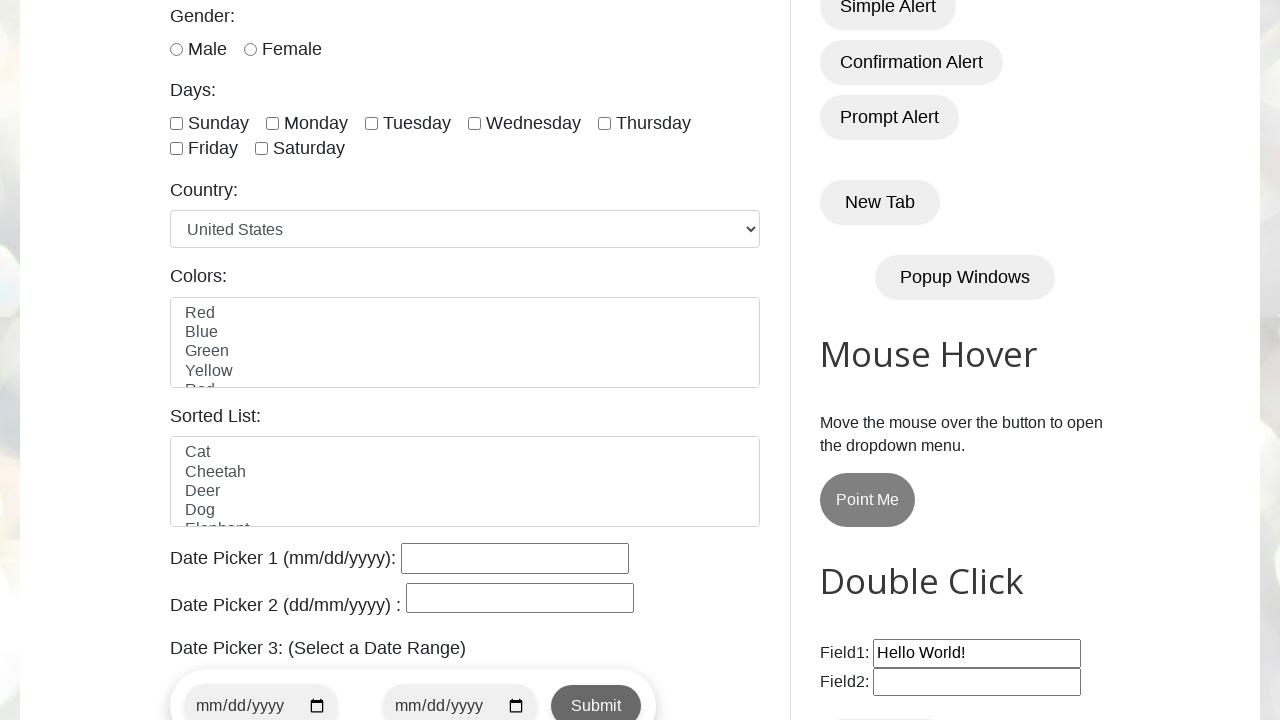

Counted 0 rows in the web table
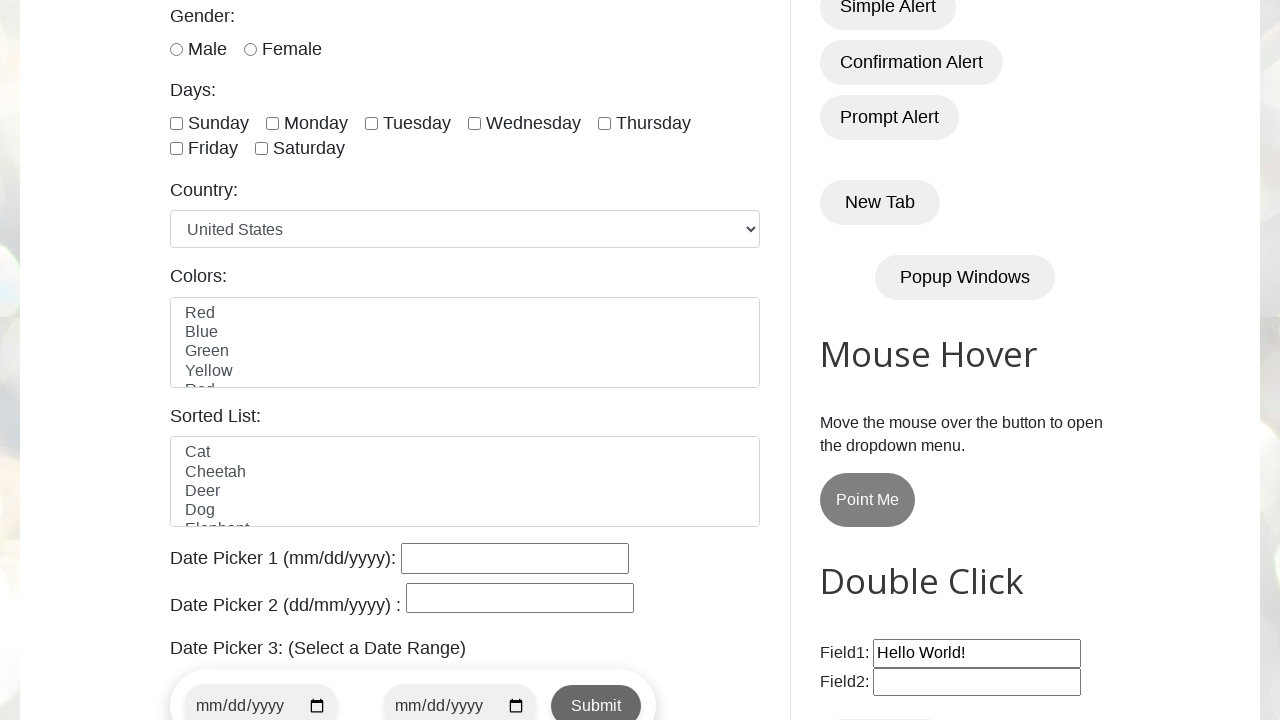

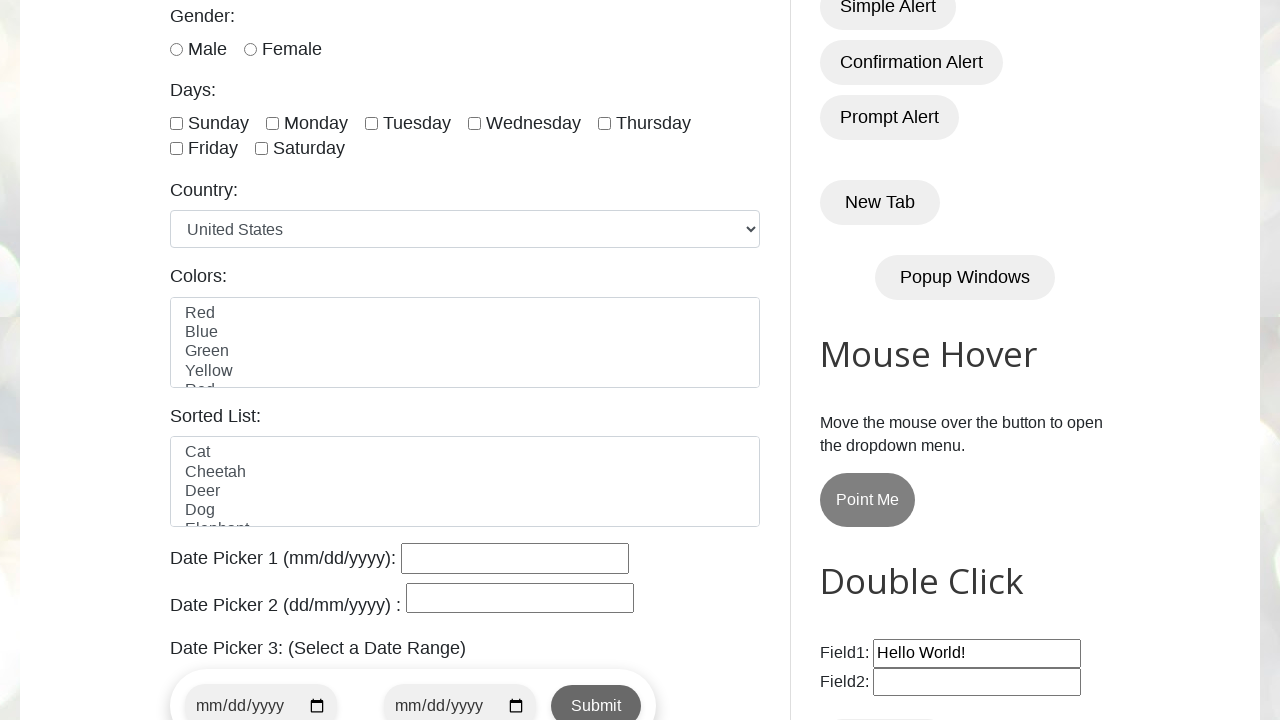